Tests slider interaction by dragging the range slider and submitting the form to verify the value changed

Starting URL: https://www.selenium.dev/selenium/web/web-form.html

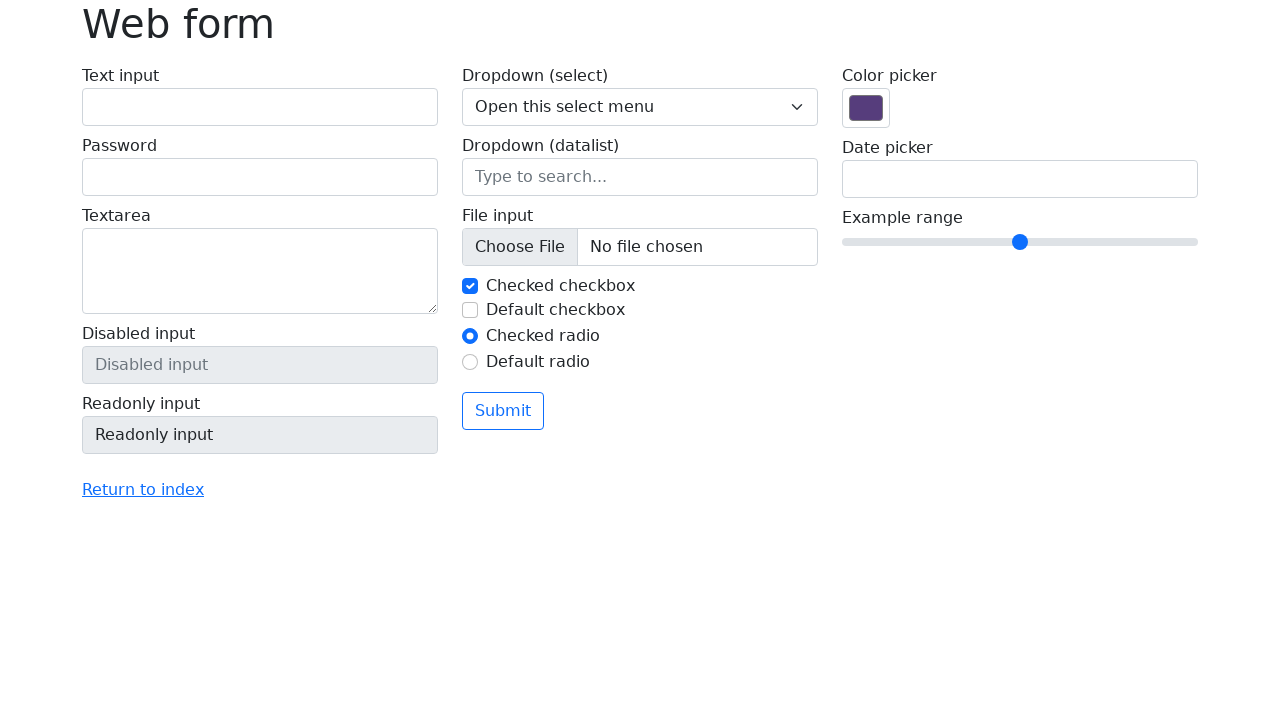

Located the range slider element
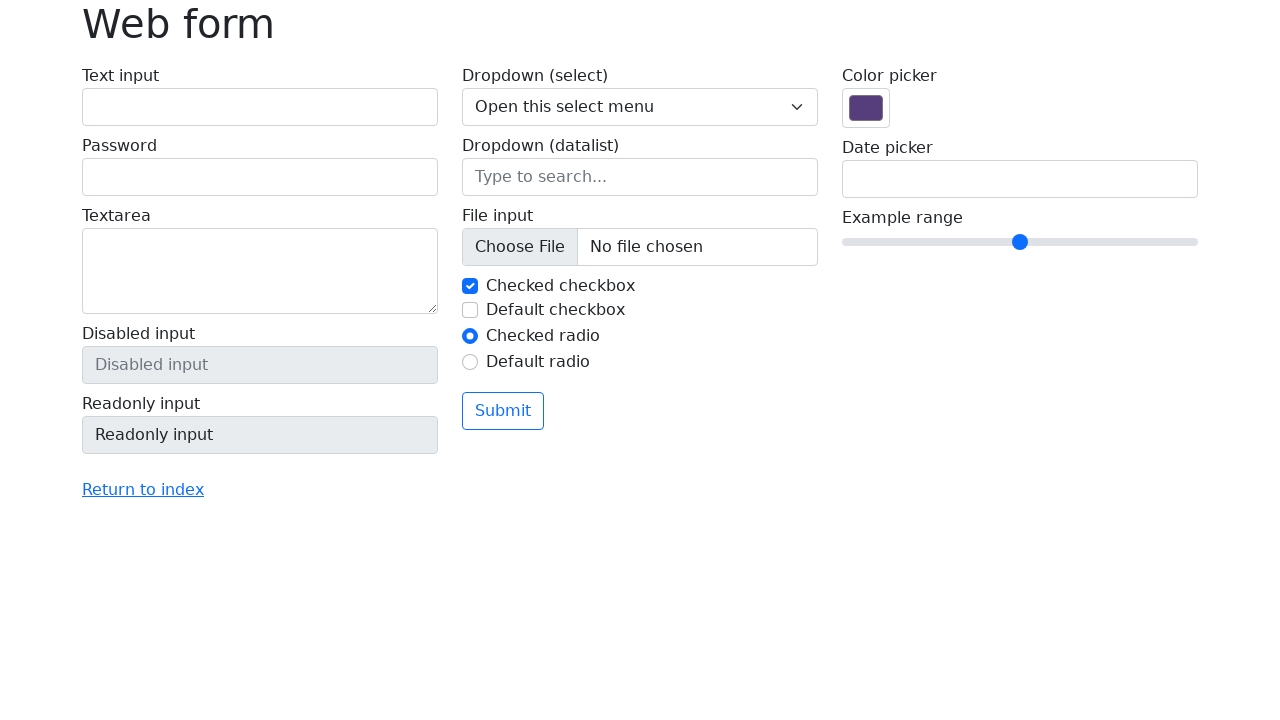

Retrieved slider bounding box for drag operation
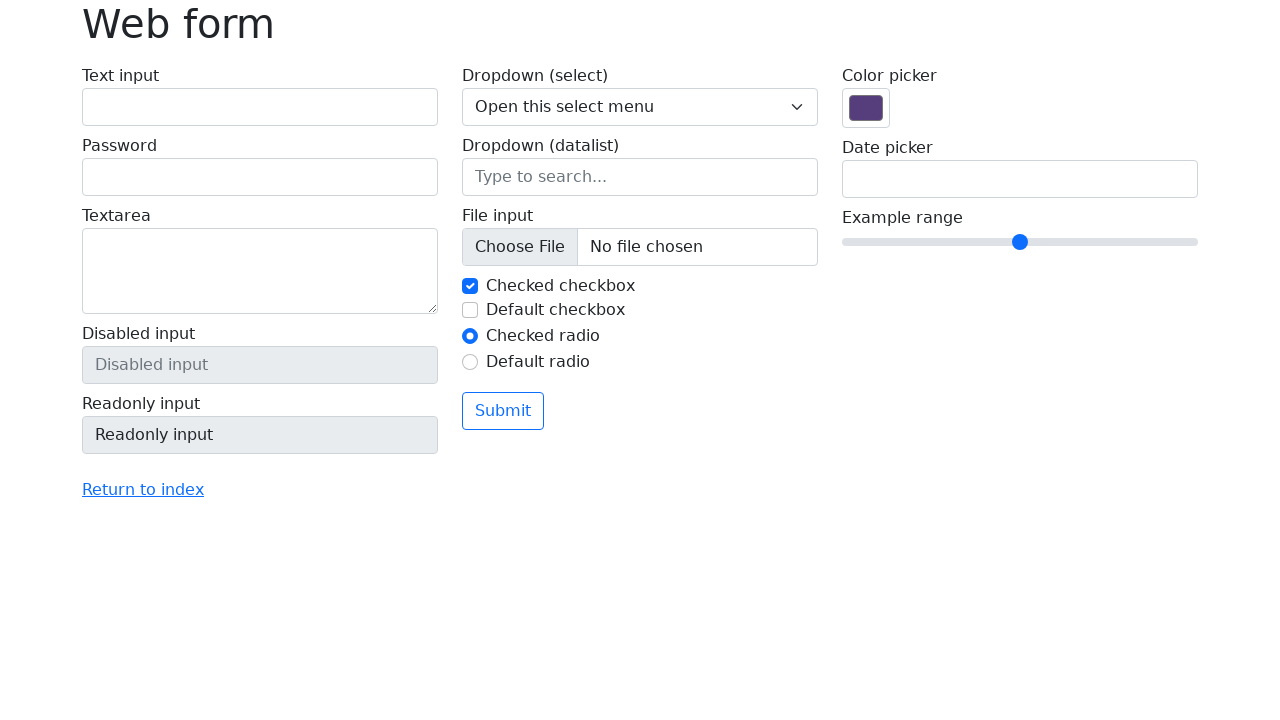

Moved mouse to center of slider at (1020, 242)
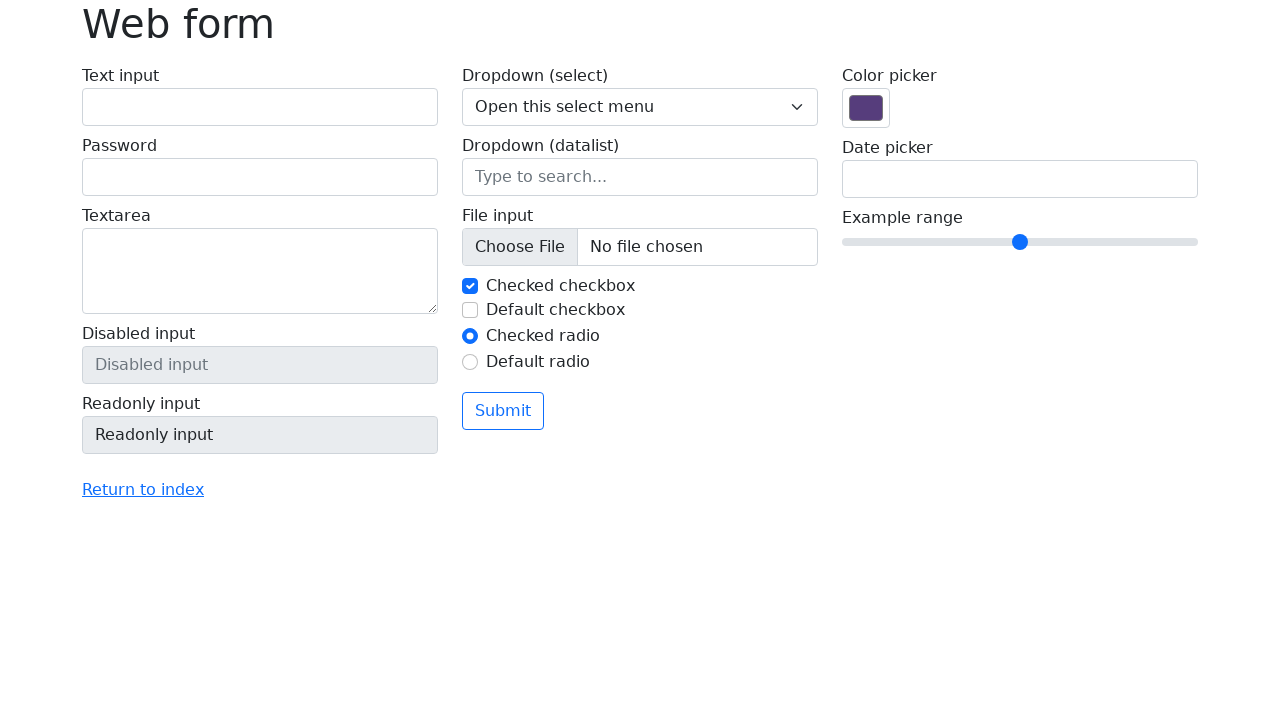

Pressed mouse button down on slider at (1020, 242)
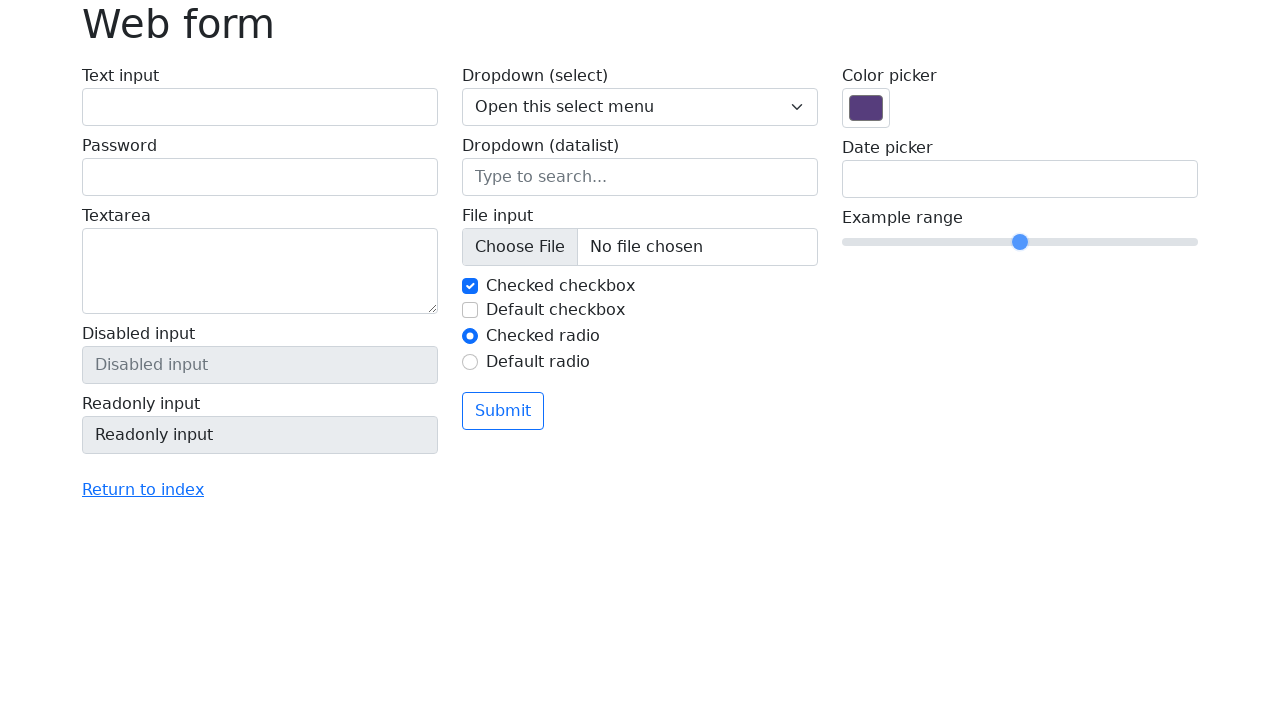

Dragged slider 25 pixels to the right at (1045, 242)
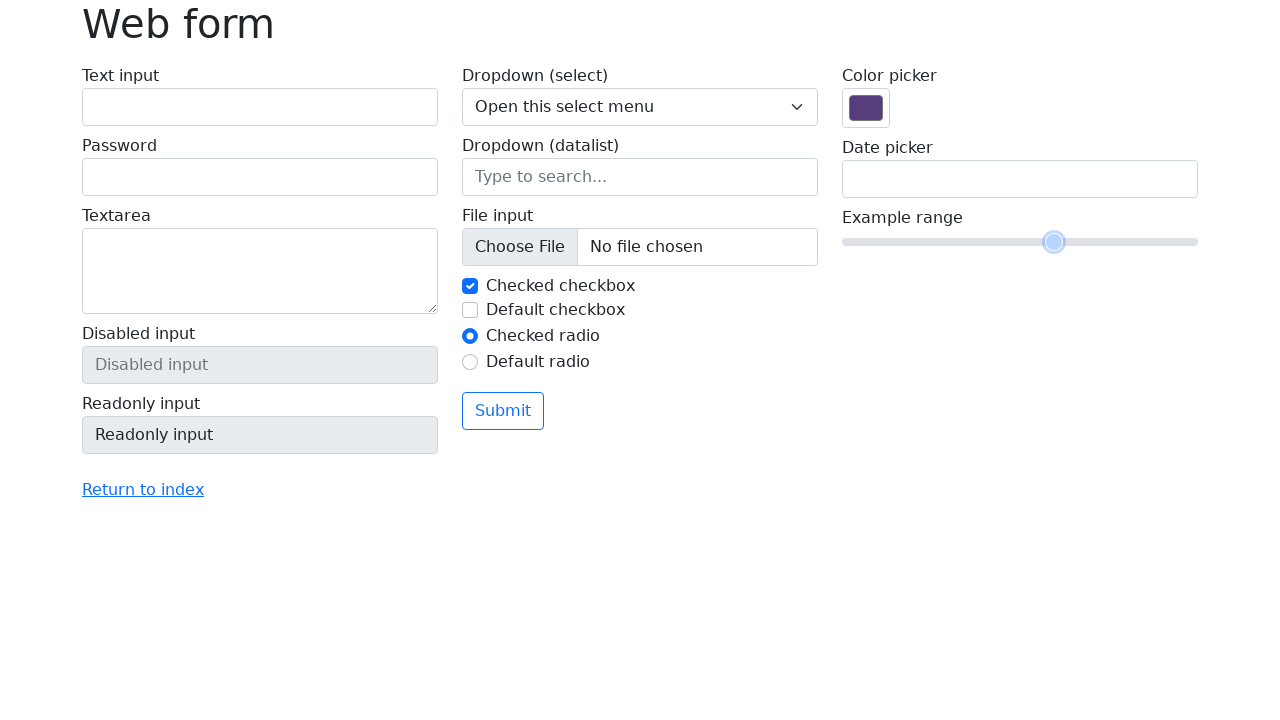

Released mouse button to complete slider drag at (1045, 242)
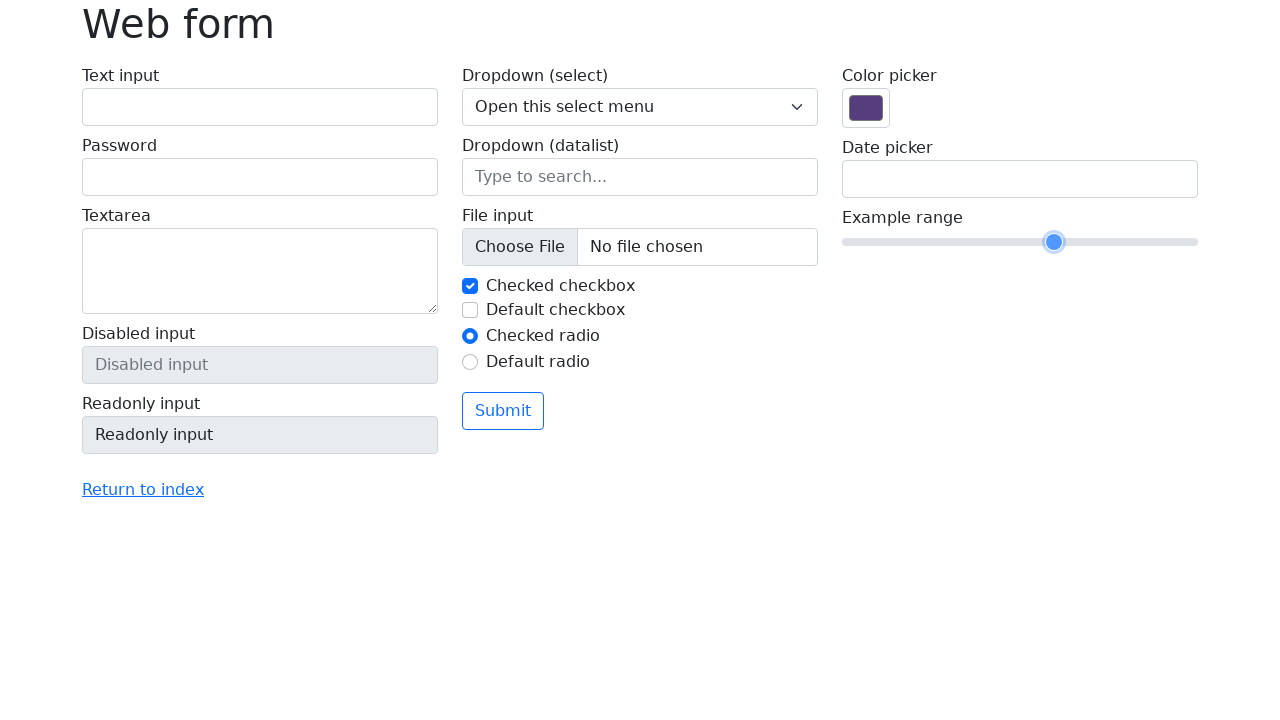

Clicked submit button to submit form at (503, 411) on button[type='submit']
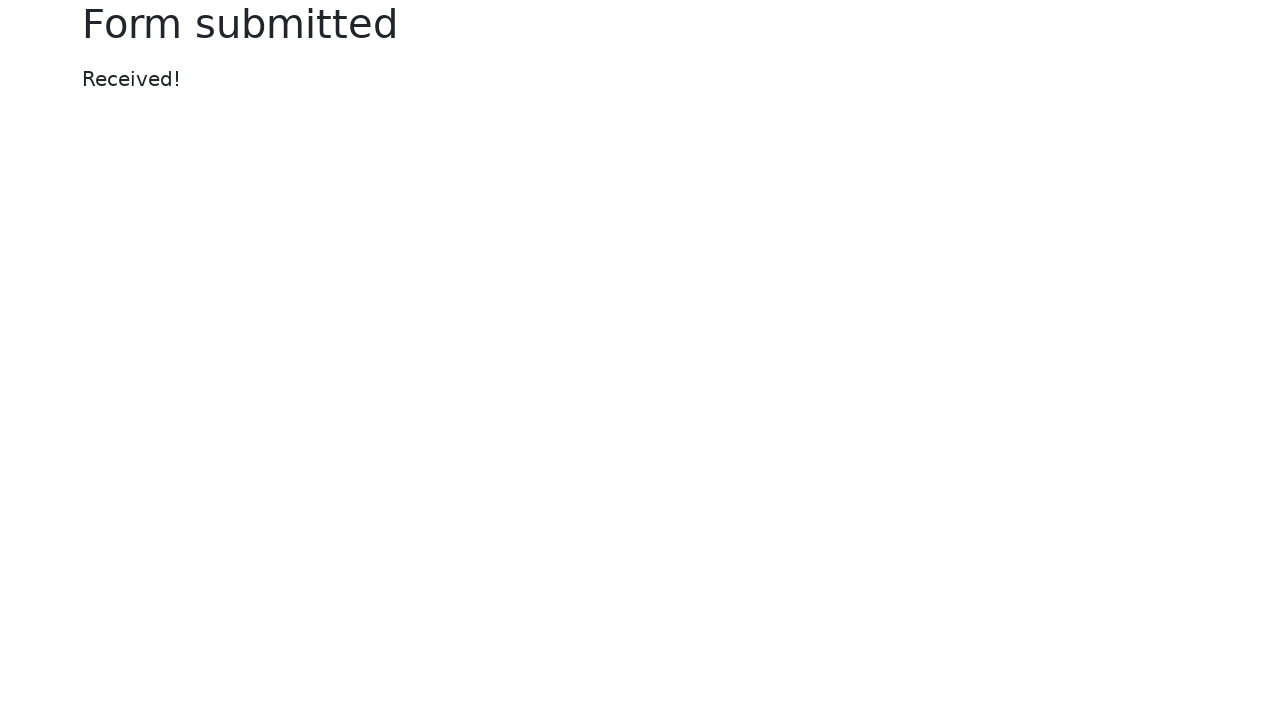

Form submission completed and page reached network idle state
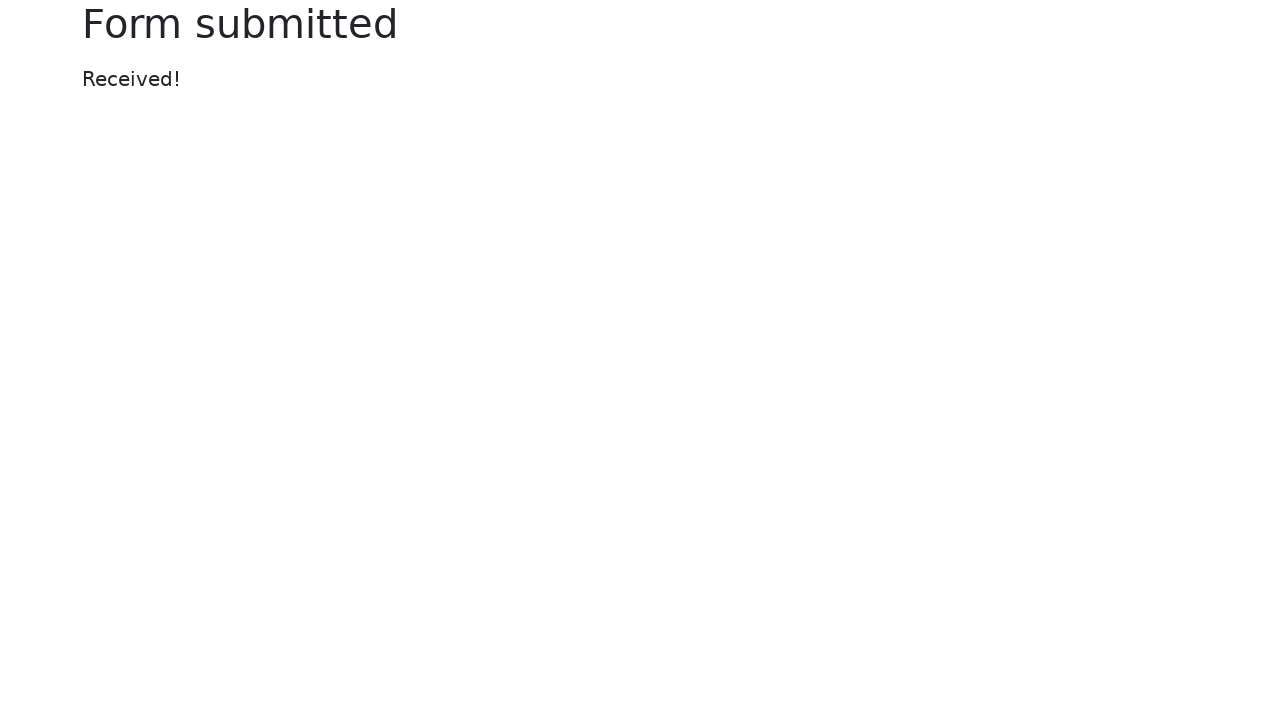

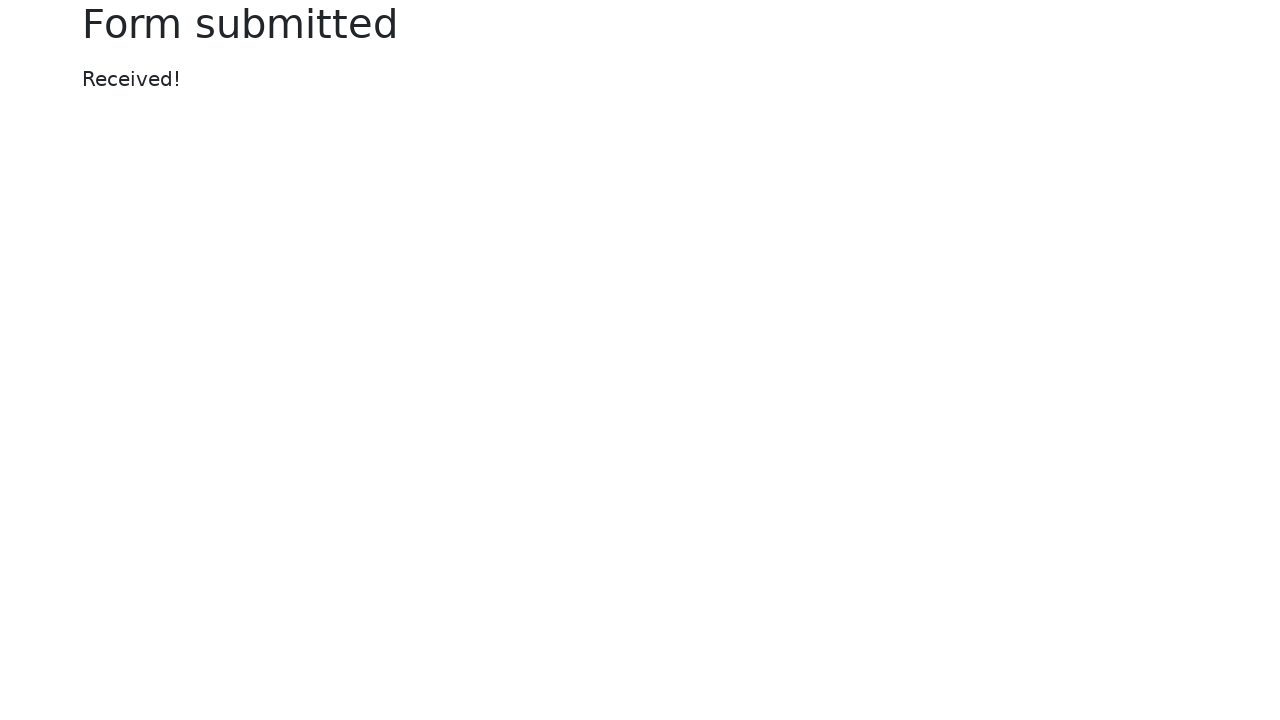